Tests single select dropdown functionality by selecting a random language option and verifying the result after form submission

Starting URL: https://www.qa-practice.com/elements/select/single_select

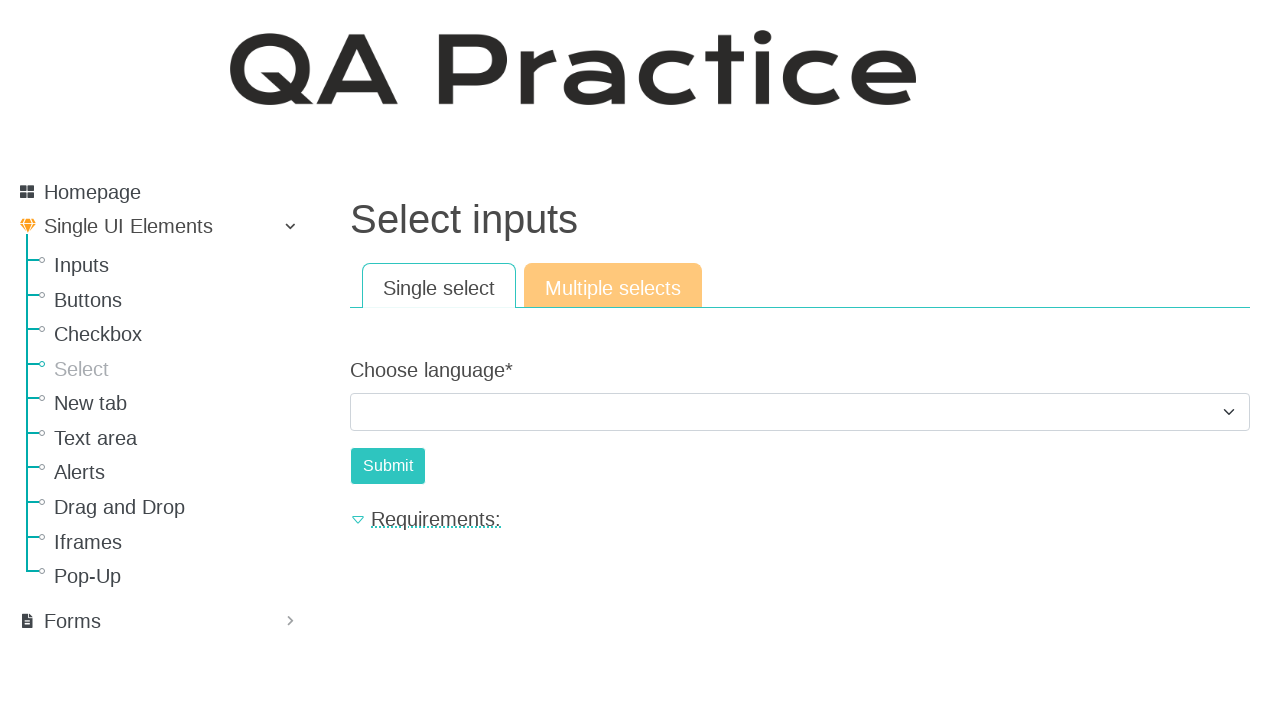

Located the language dropdown element
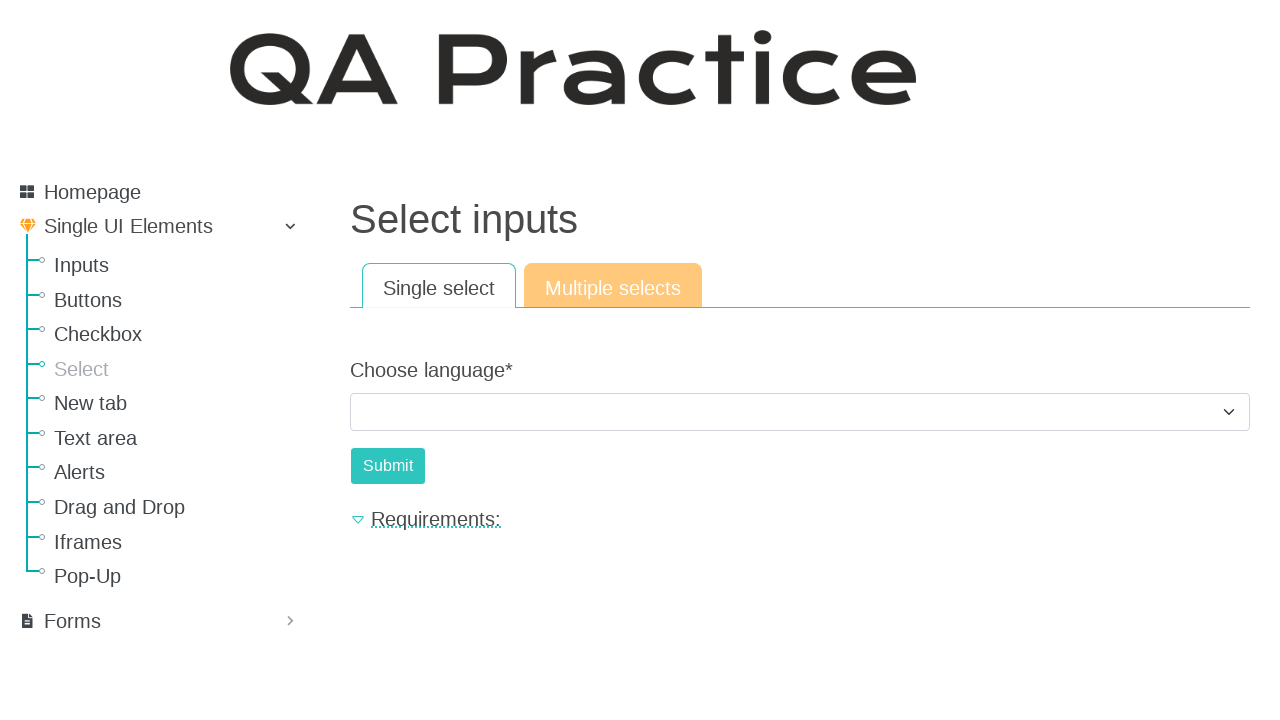

Retrieved all language options from dropdown
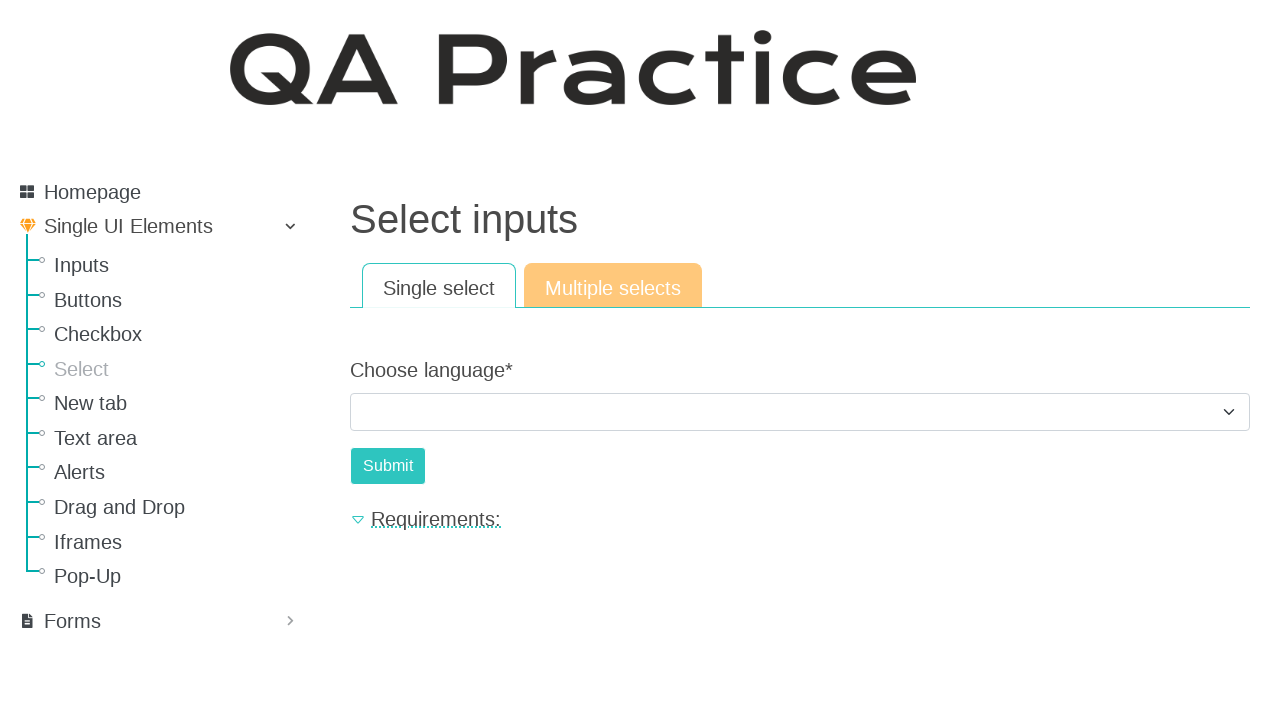

Filtered out empty options from language list
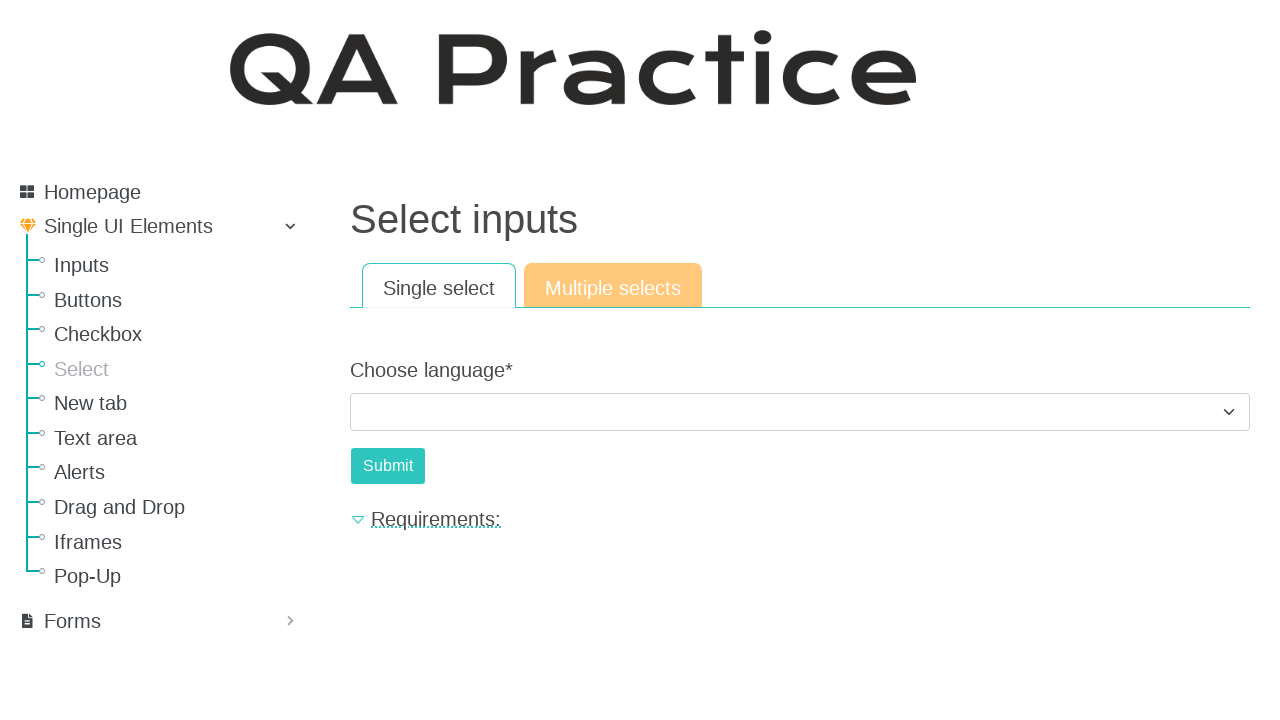

Selected language option: 'Ruby'
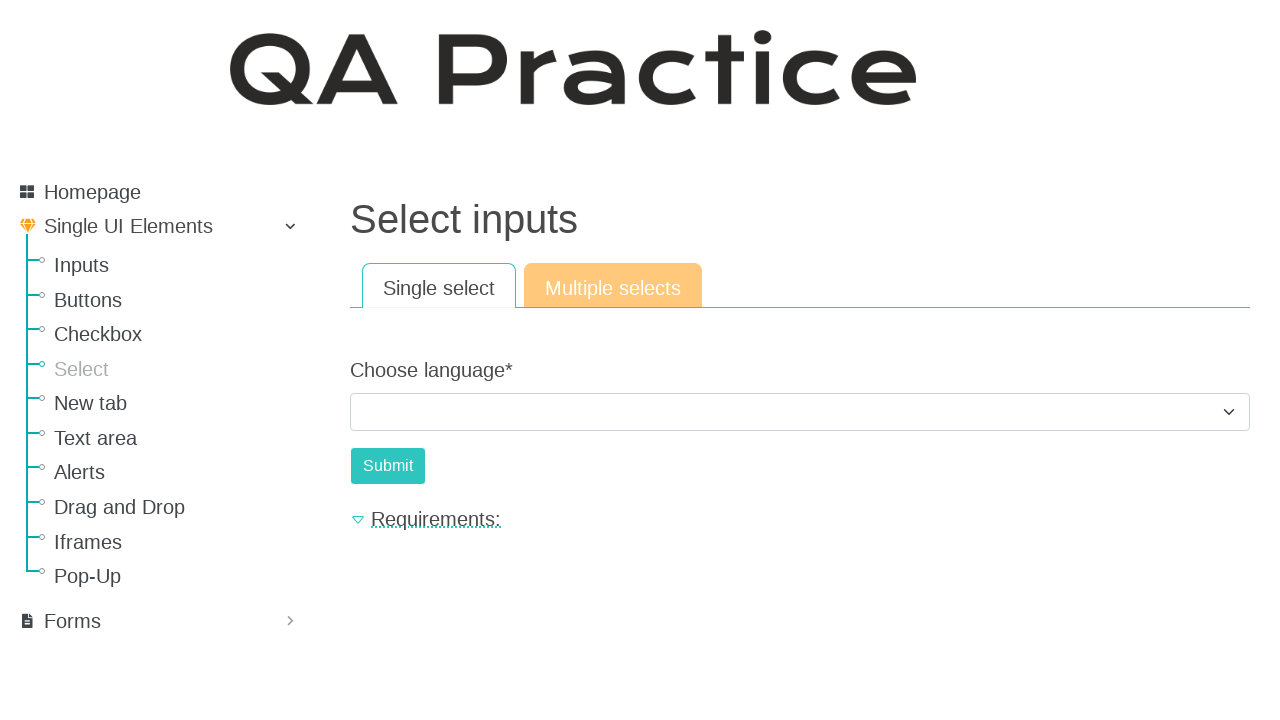

Selected 'Ruby' from the dropdown on #id_choose_language
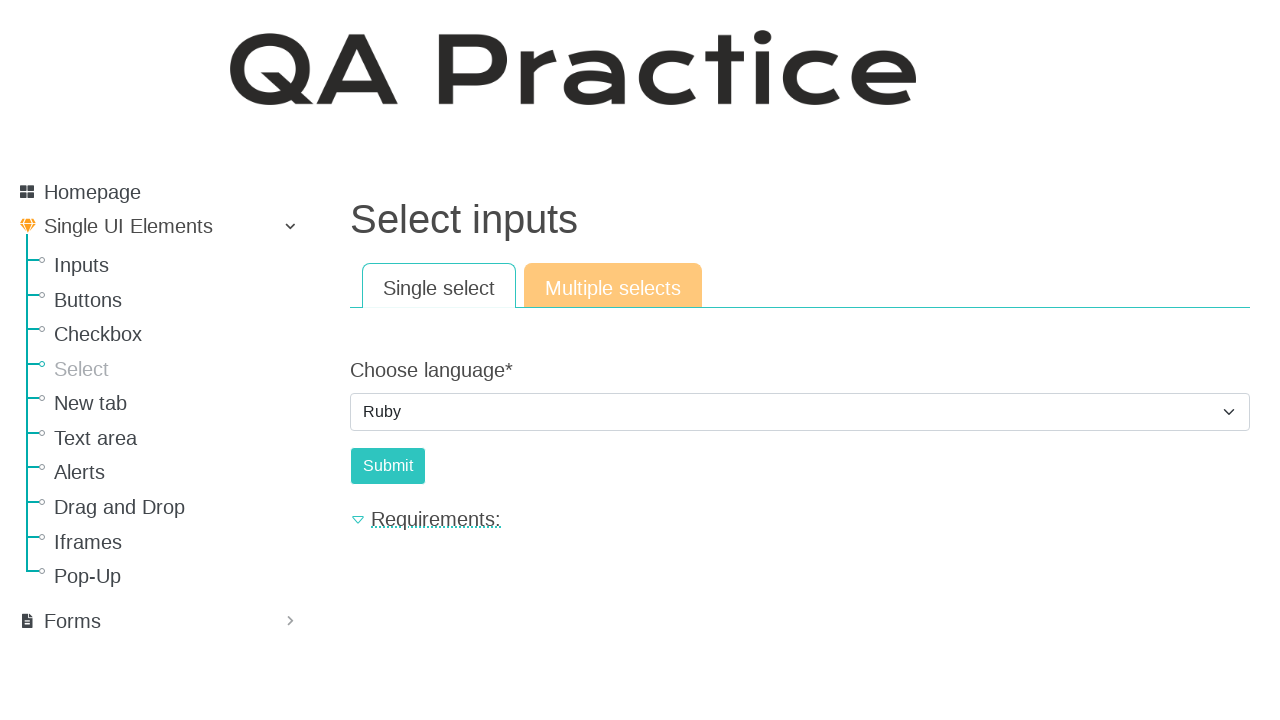

Clicked the submit button to submit the form at (388, 466) on #submit-id-submit
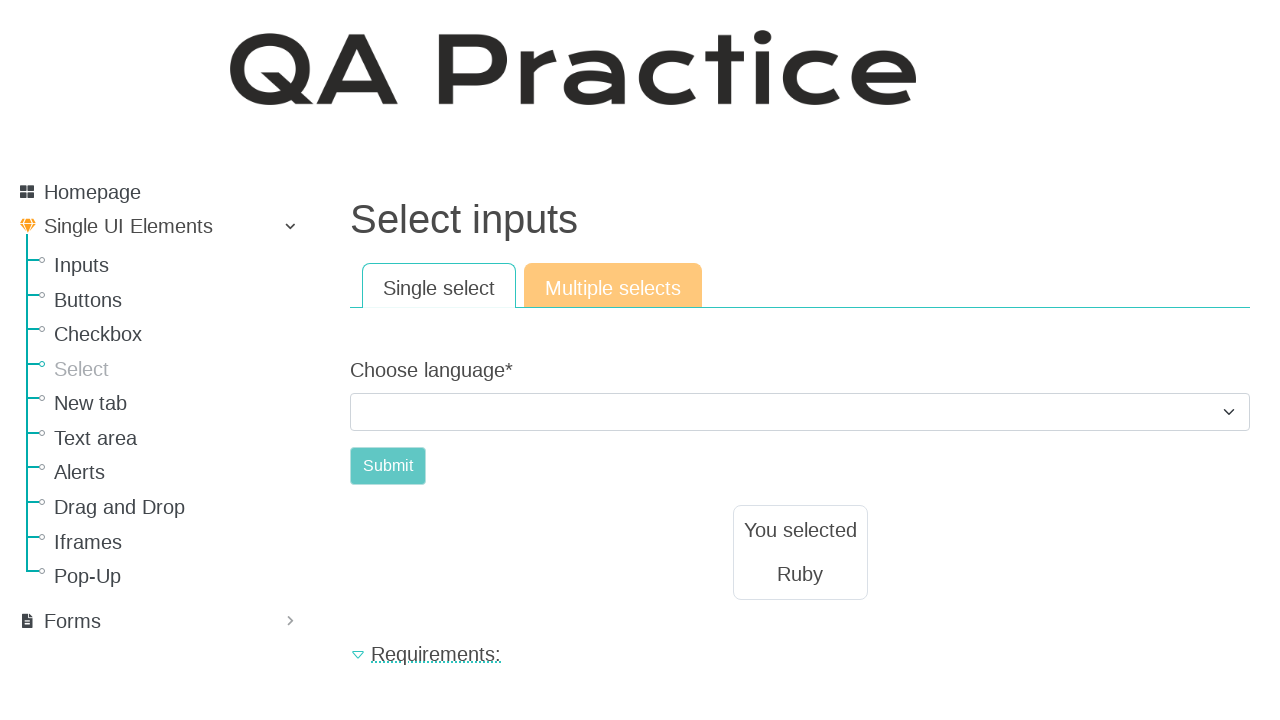

Retrieved result text from the result element
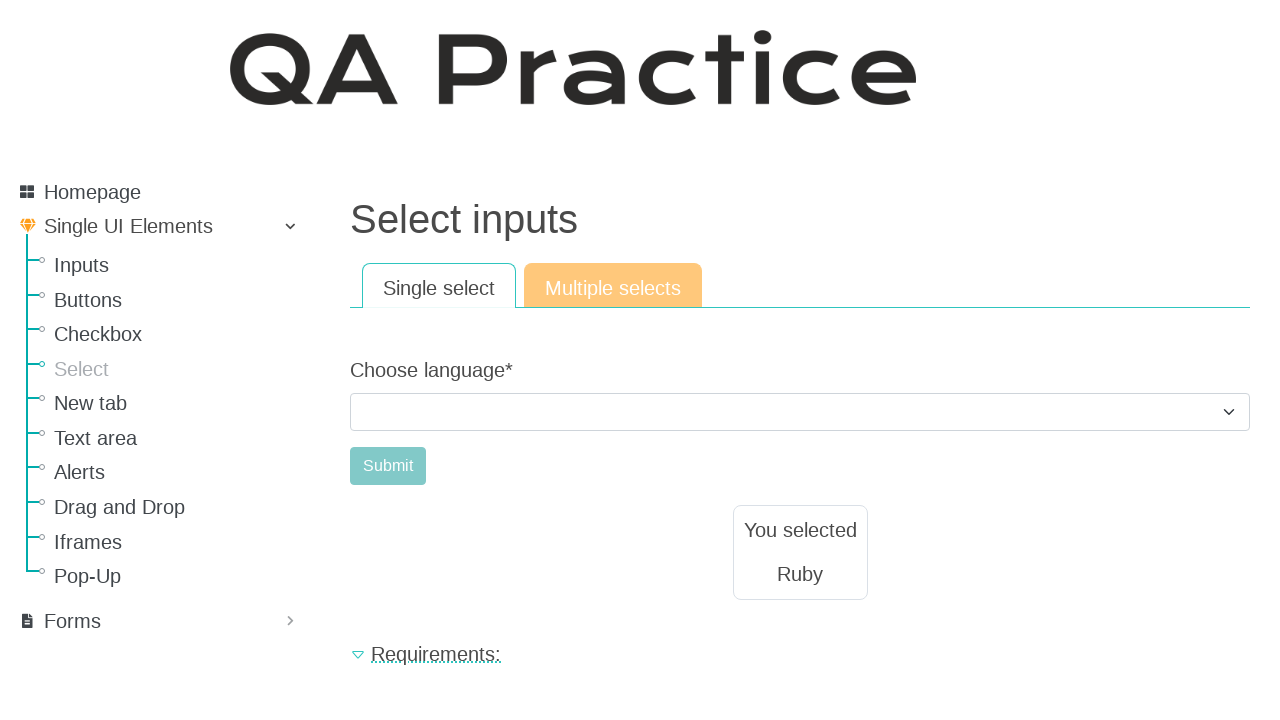

Verified result text 'Ruby' matches selected language 'Ruby'
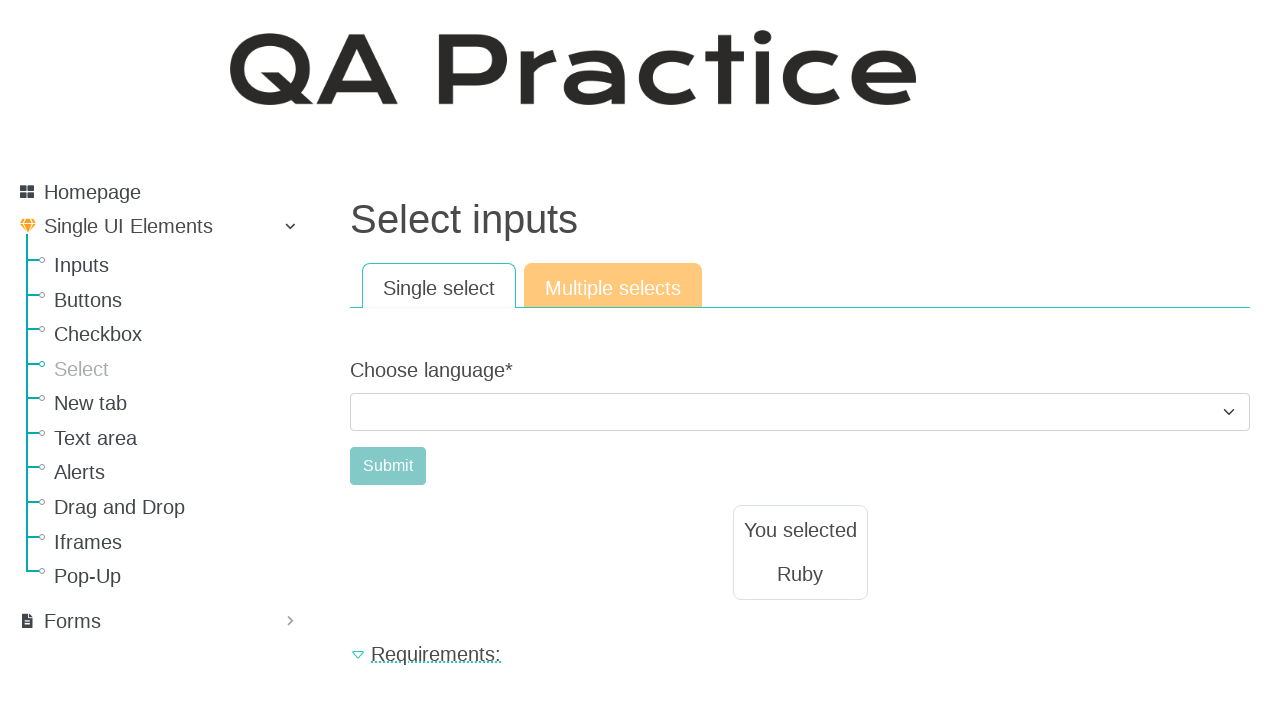

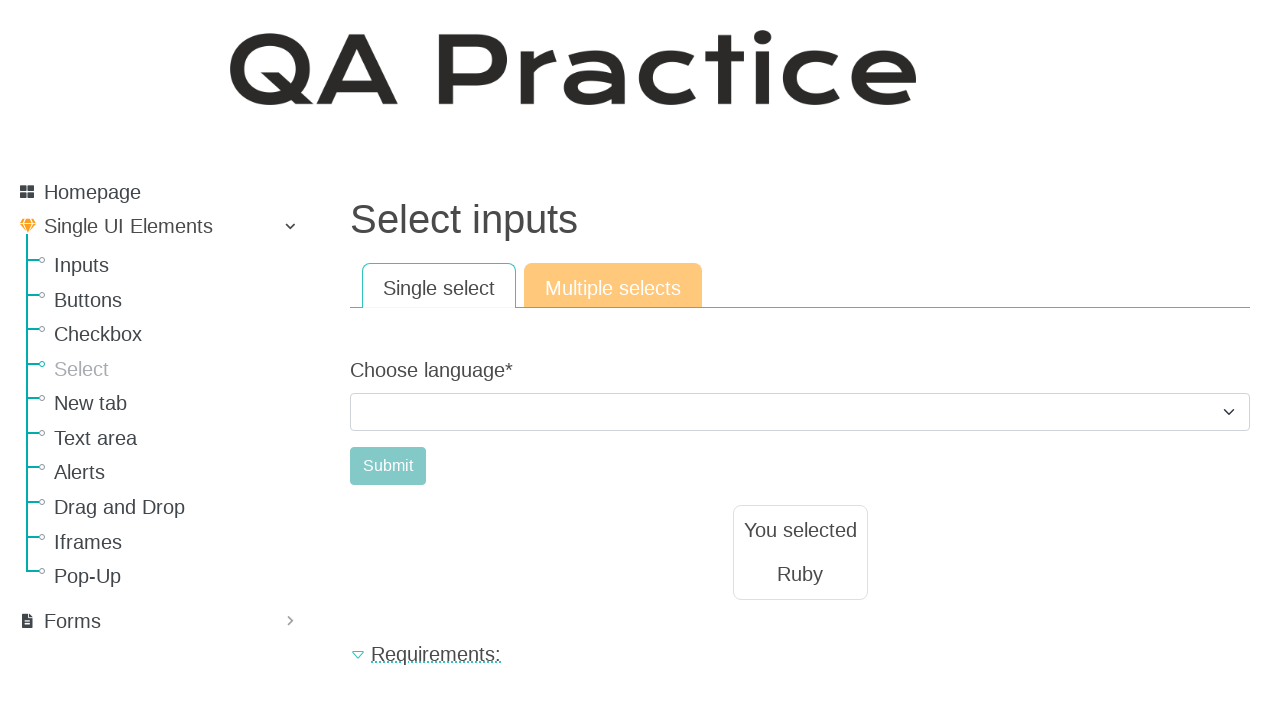